Tests that the toggle-all checkbox updates its state when individual items are completed or cleared.

Starting URL: https://demo.playwright.dev/todomvc

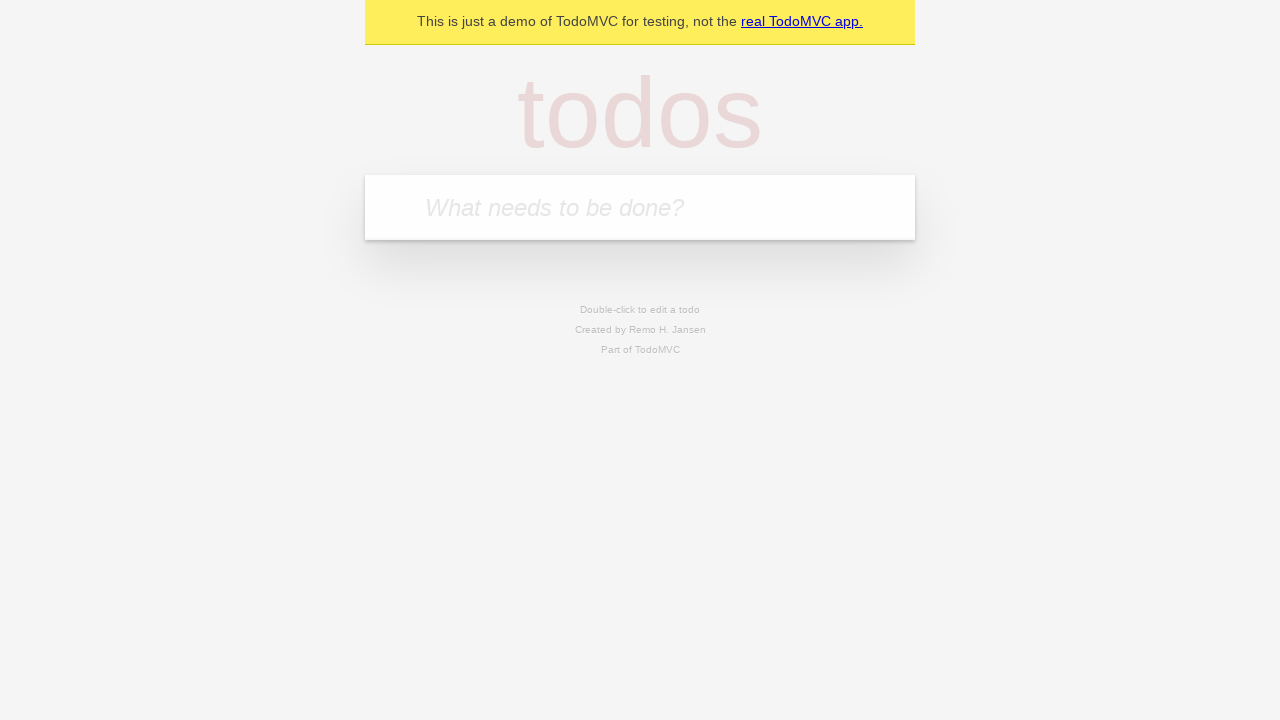

Filled input field with 'buy some cheese' on internal:attr=[placeholder="What needs to be done?"i]
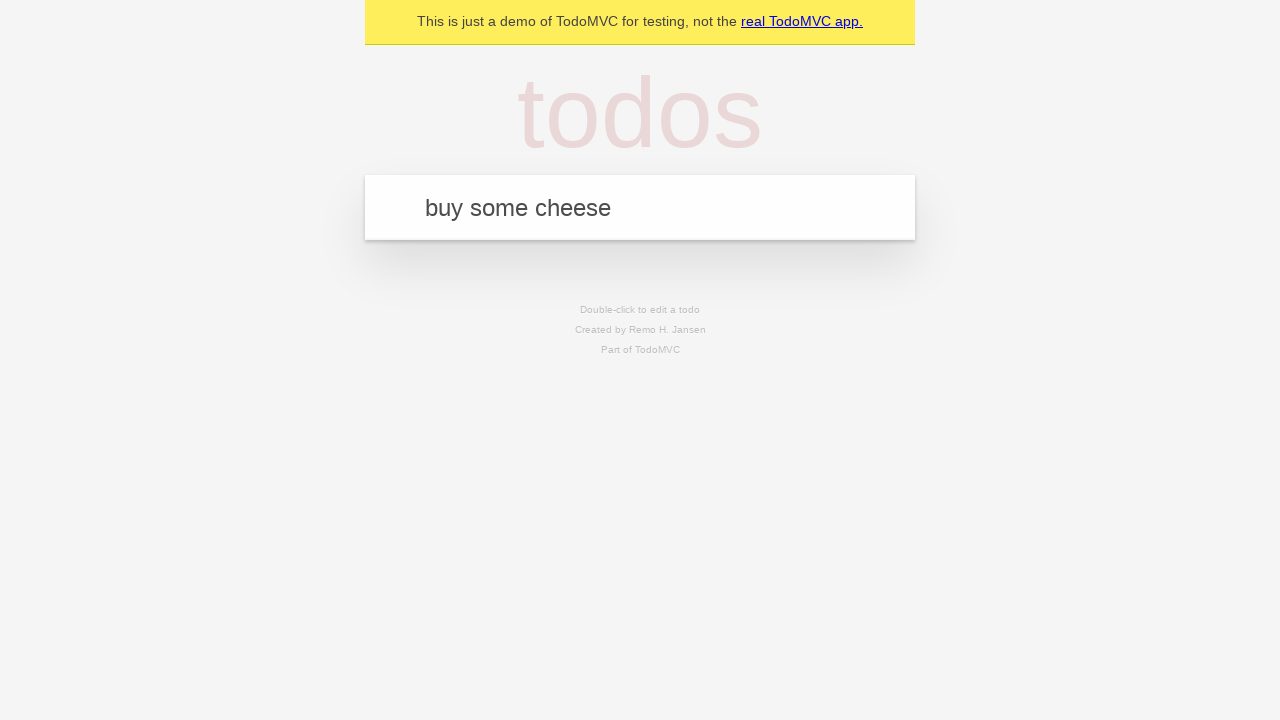

Pressed Enter to add first todo item on internal:attr=[placeholder="What needs to be done?"i]
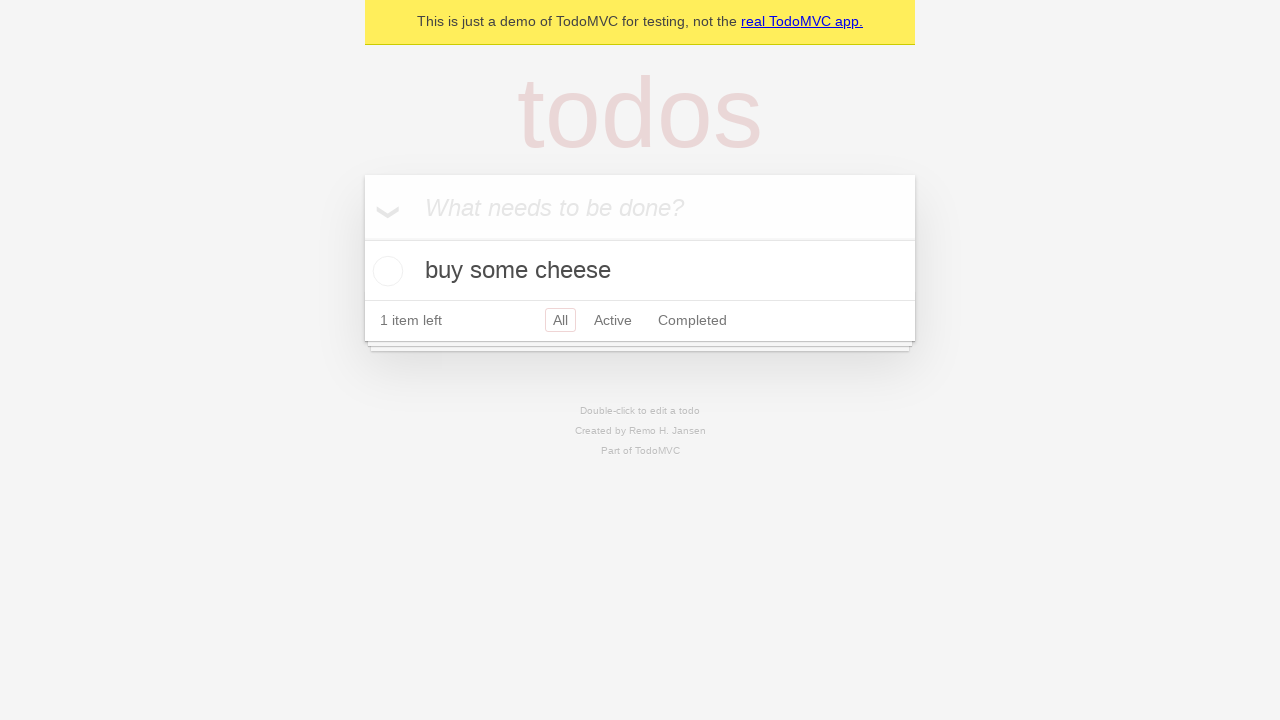

Filled input field with 'feed the cat' on internal:attr=[placeholder="What needs to be done?"i]
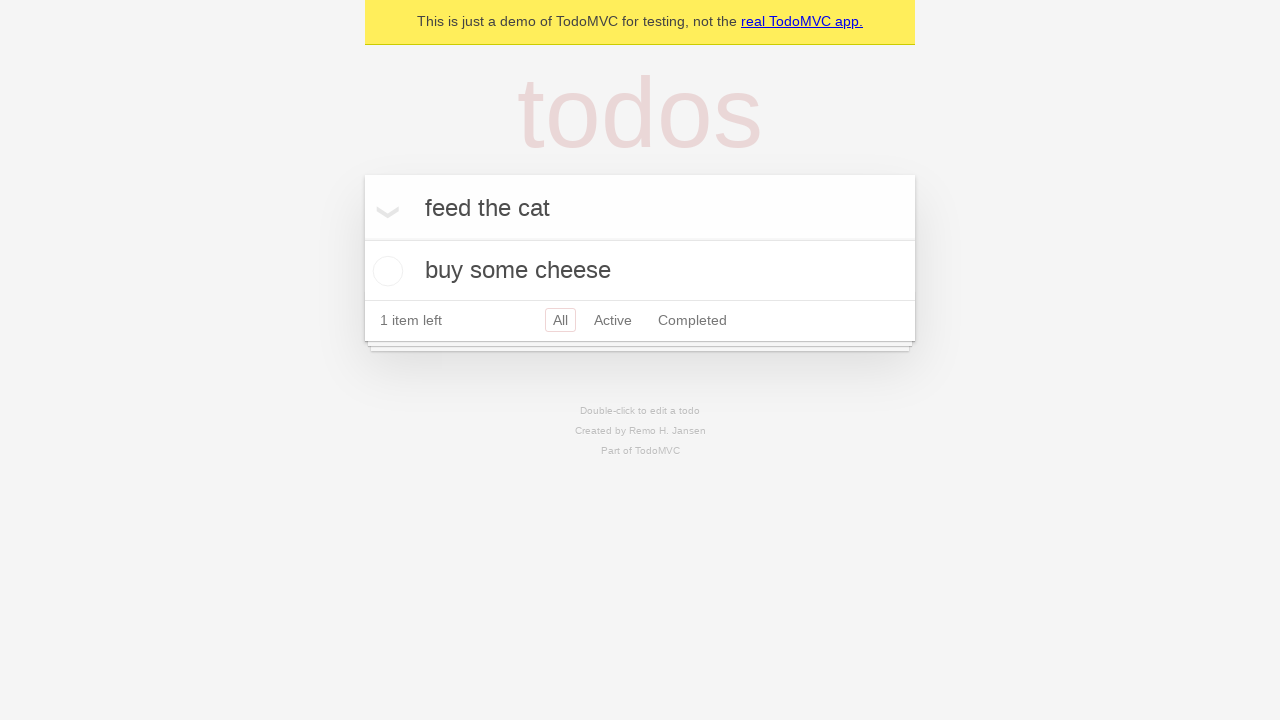

Pressed Enter to add second todo item on internal:attr=[placeholder="What needs to be done?"i]
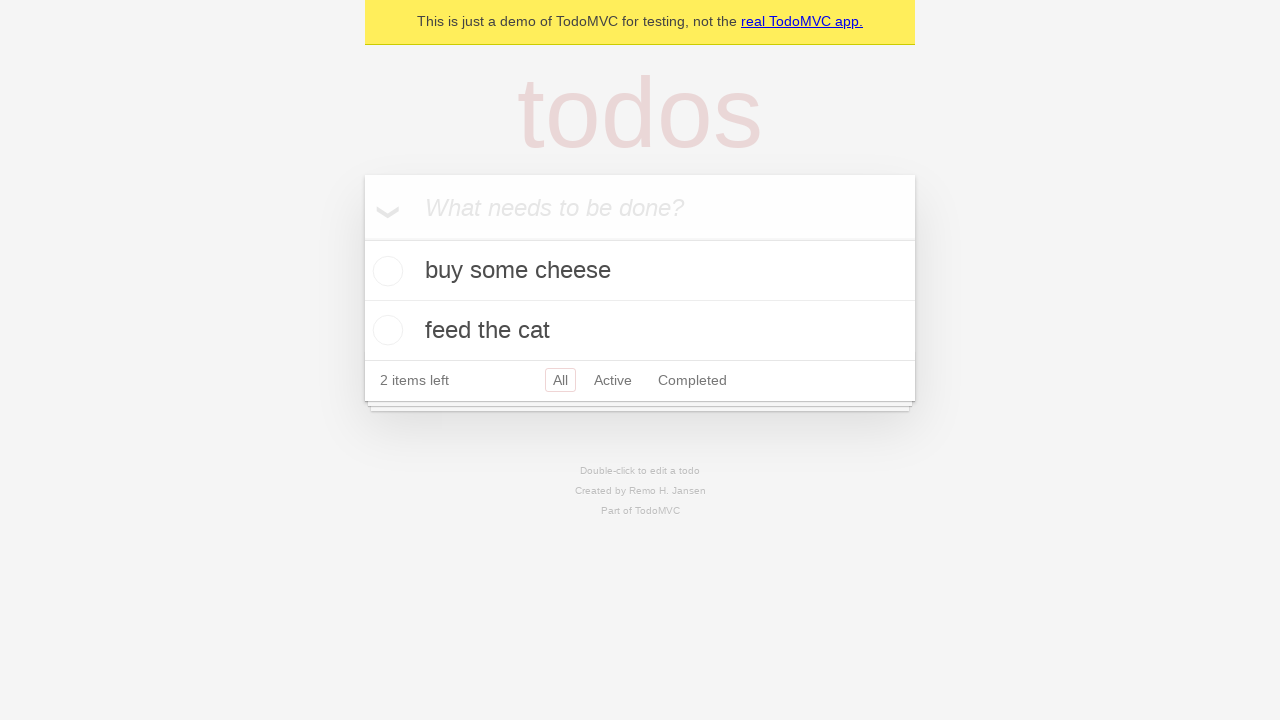

Filled input field with 'book a doctors appointment' on internal:attr=[placeholder="What needs to be done?"i]
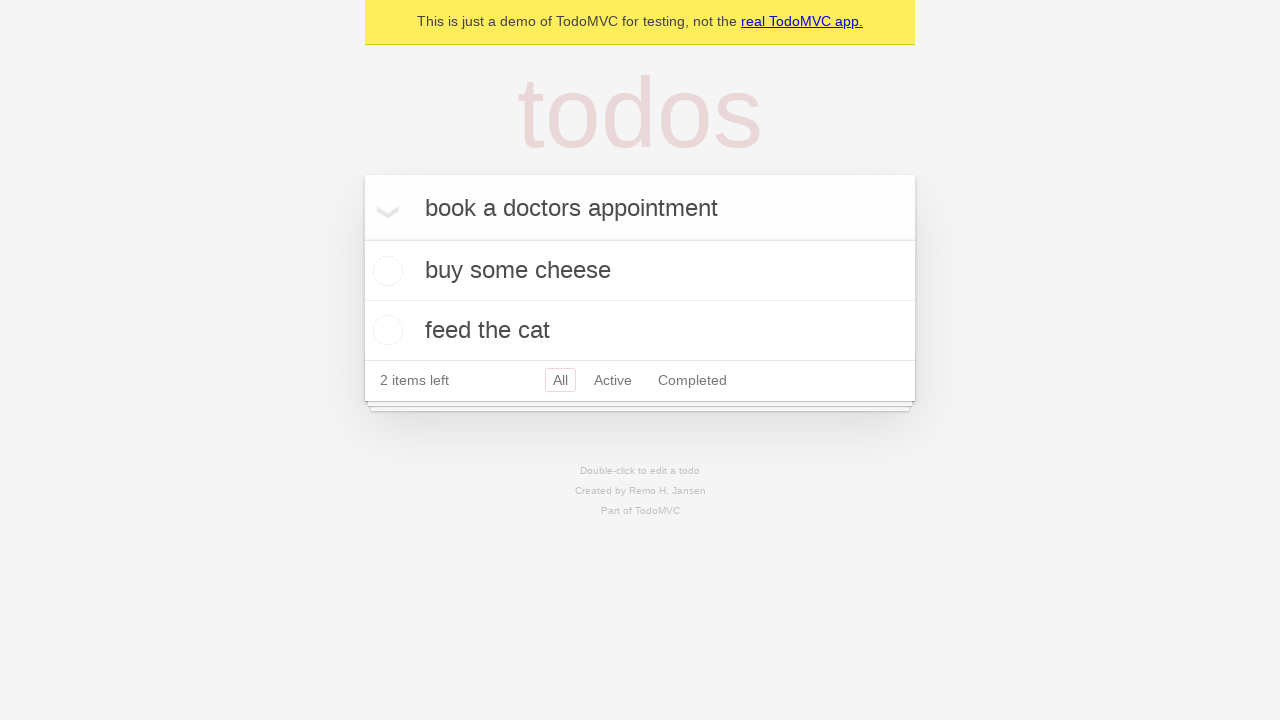

Pressed Enter to add third todo item on internal:attr=[placeholder="What needs to be done?"i]
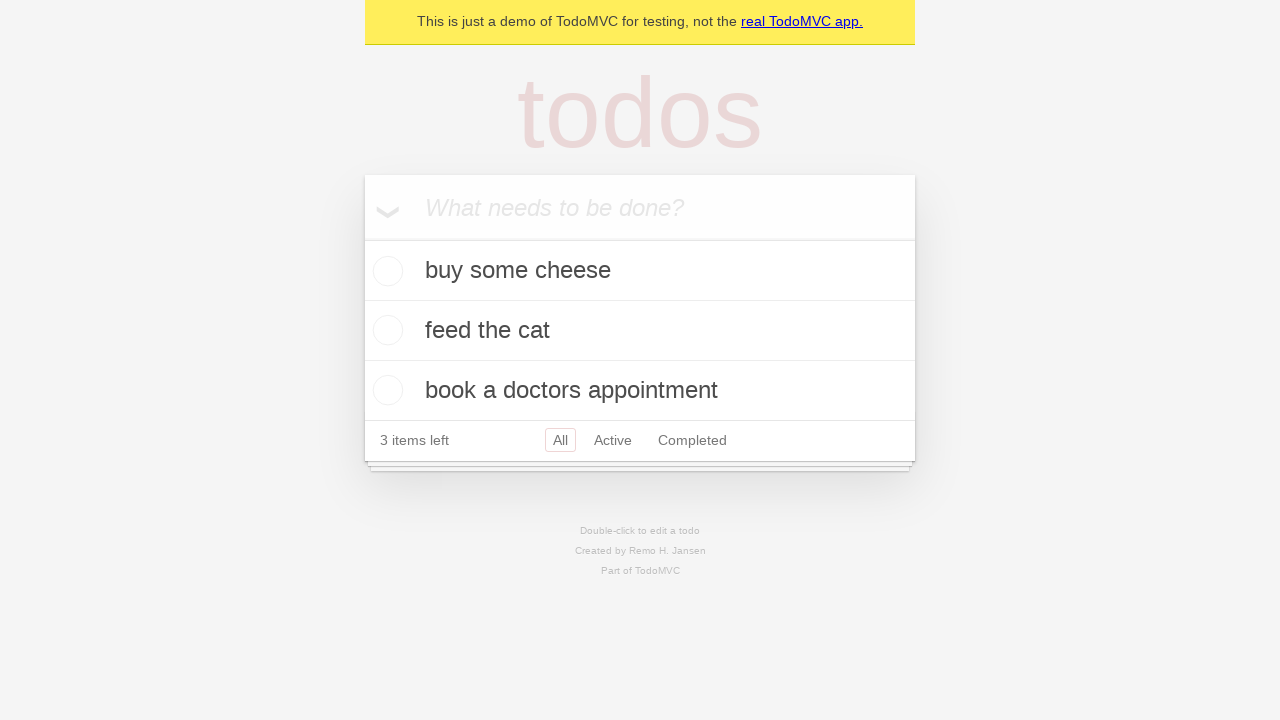

Checked the 'Mark all as complete' toggle checkbox at (362, 238) on internal:label="Mark all as complete"i
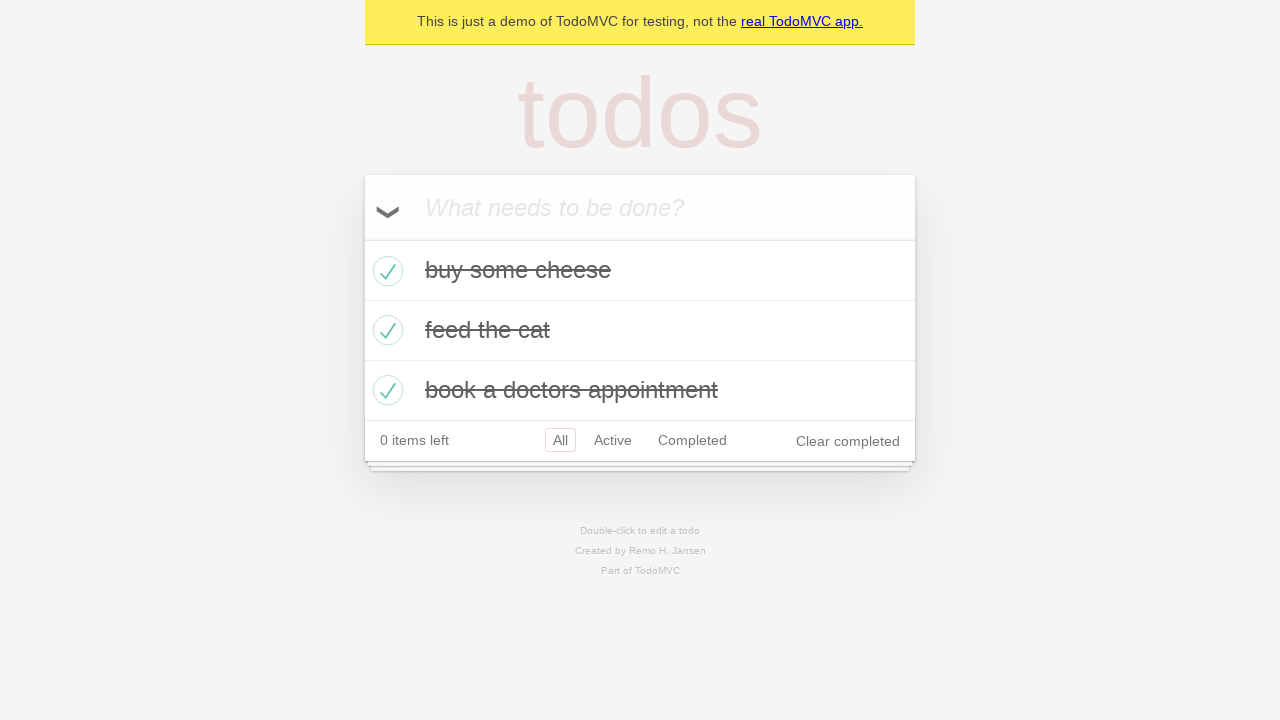

Unchecked the first todo item checkbox at (385, 271) on internal:testid=[data-testid="todo-item"s] >> nth=0 >> internal:role=checkbox
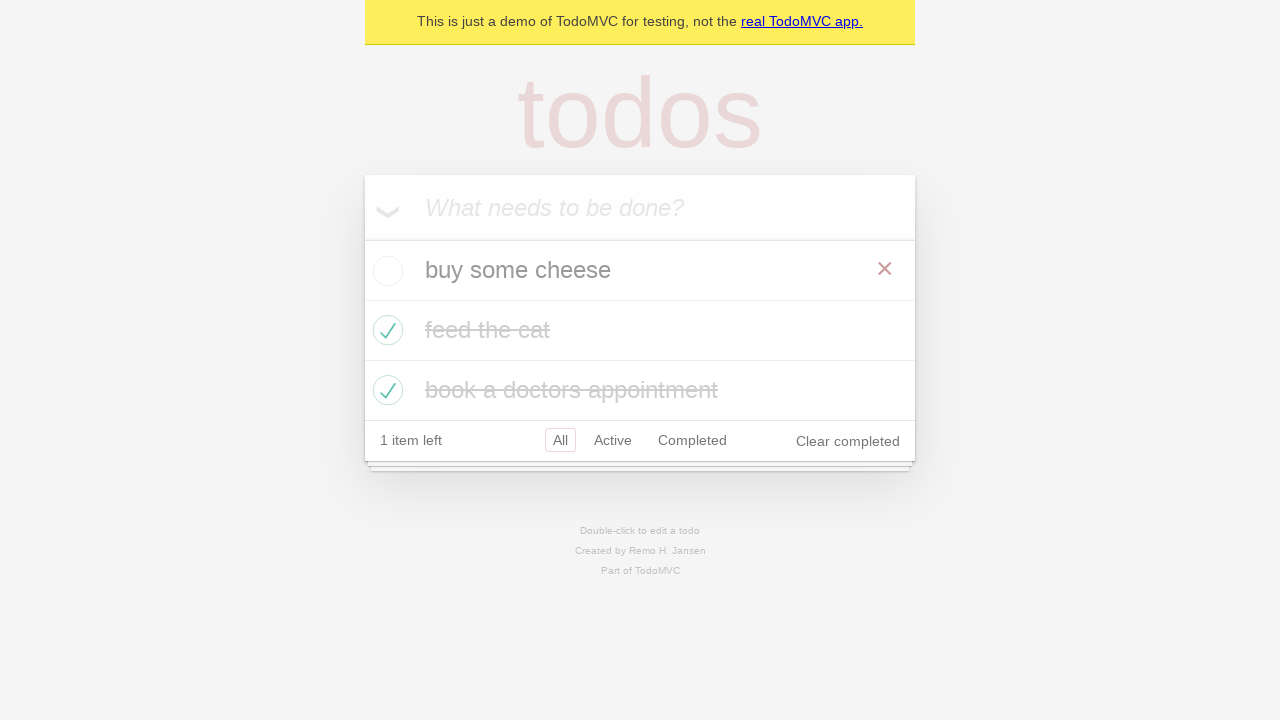

Checked the first todo item checkbox again at (385, 271) on internal:testid=[data-testid="todo-item"s] >> nth=0 >> internal:role=checkbox
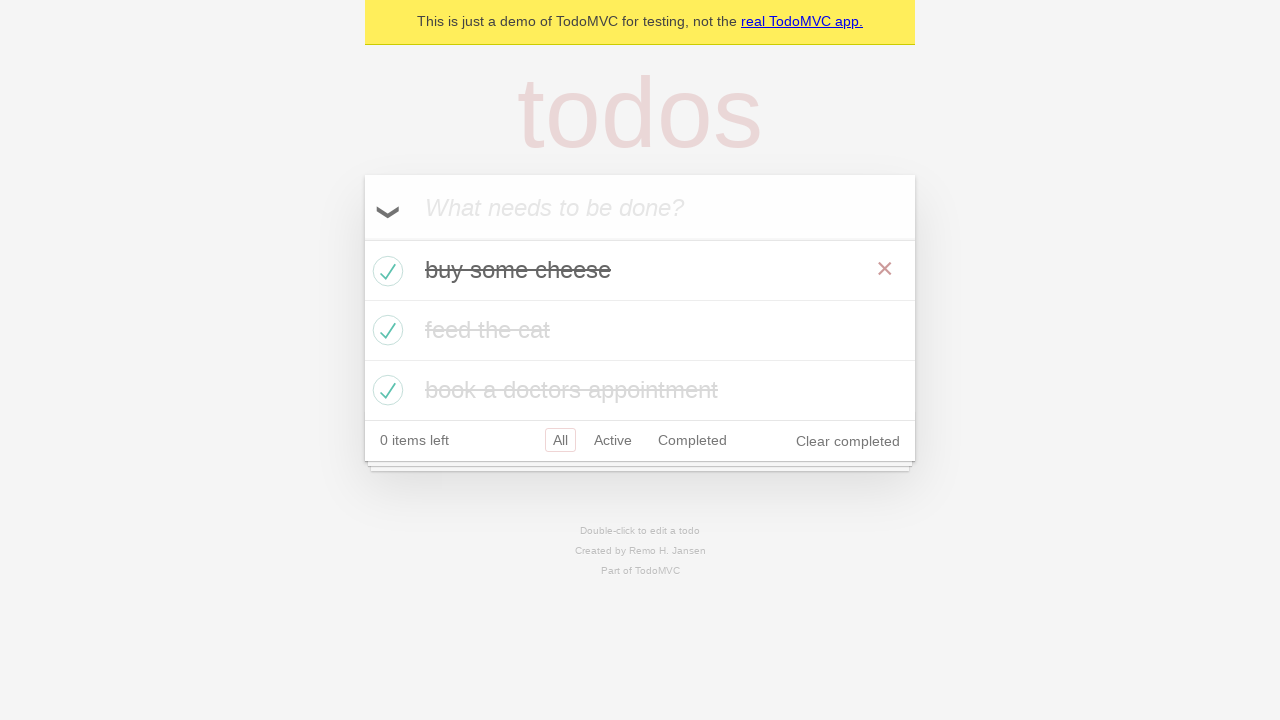

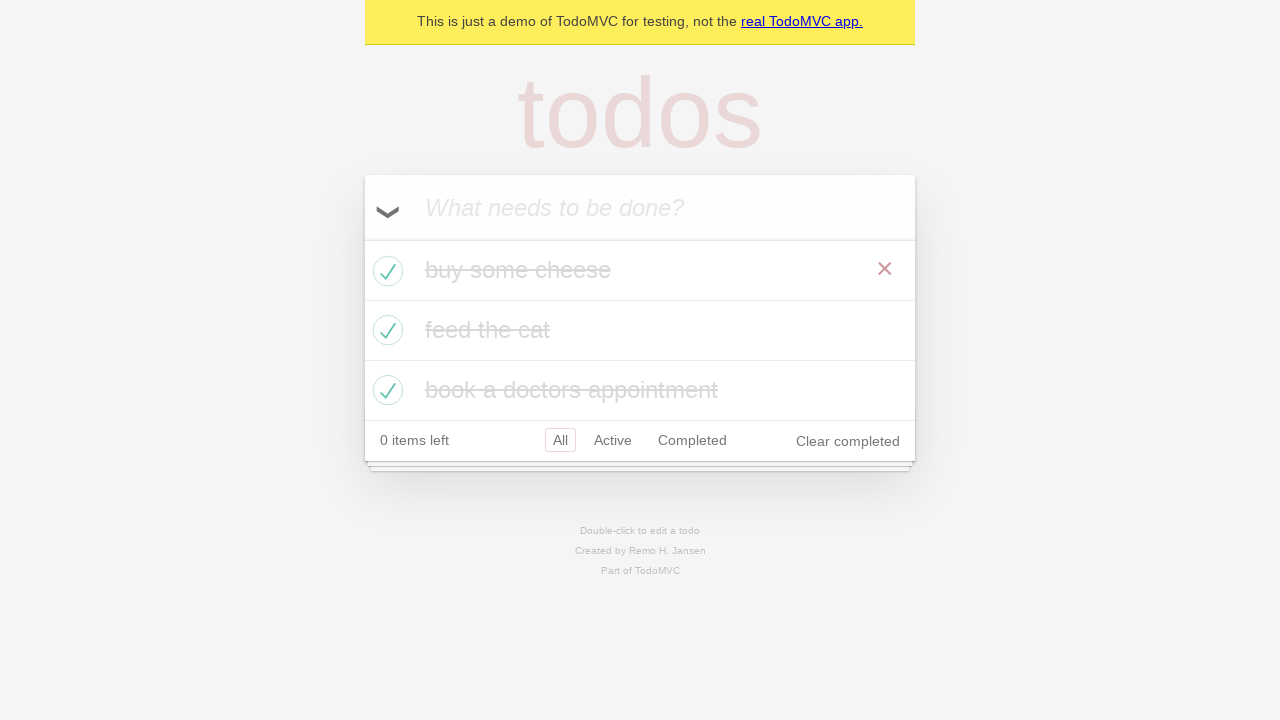